Tests dynamic checkbox controls by clicking a checkbox twice to toggle its selected state on and off

Starting URL: https://v1.training-support.net/selenium/dynamic-controls

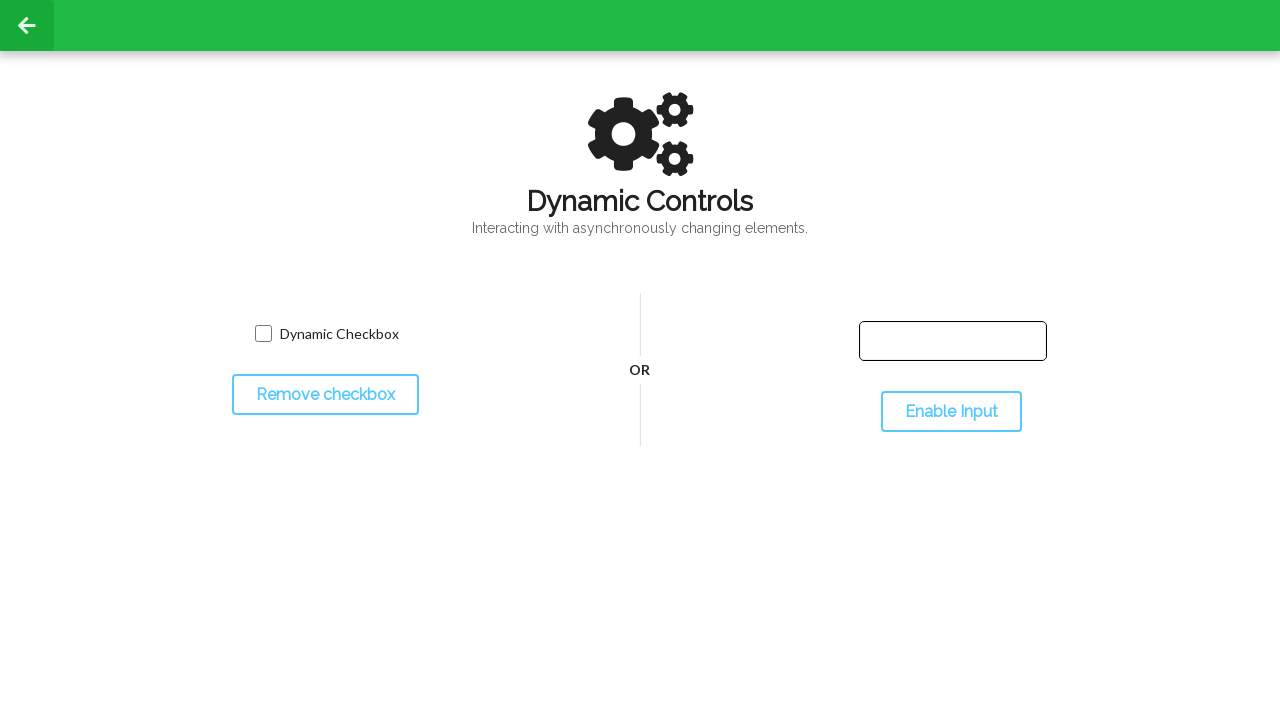

Clicked checkbox to select it at (263, 334) on input[name='toggled']
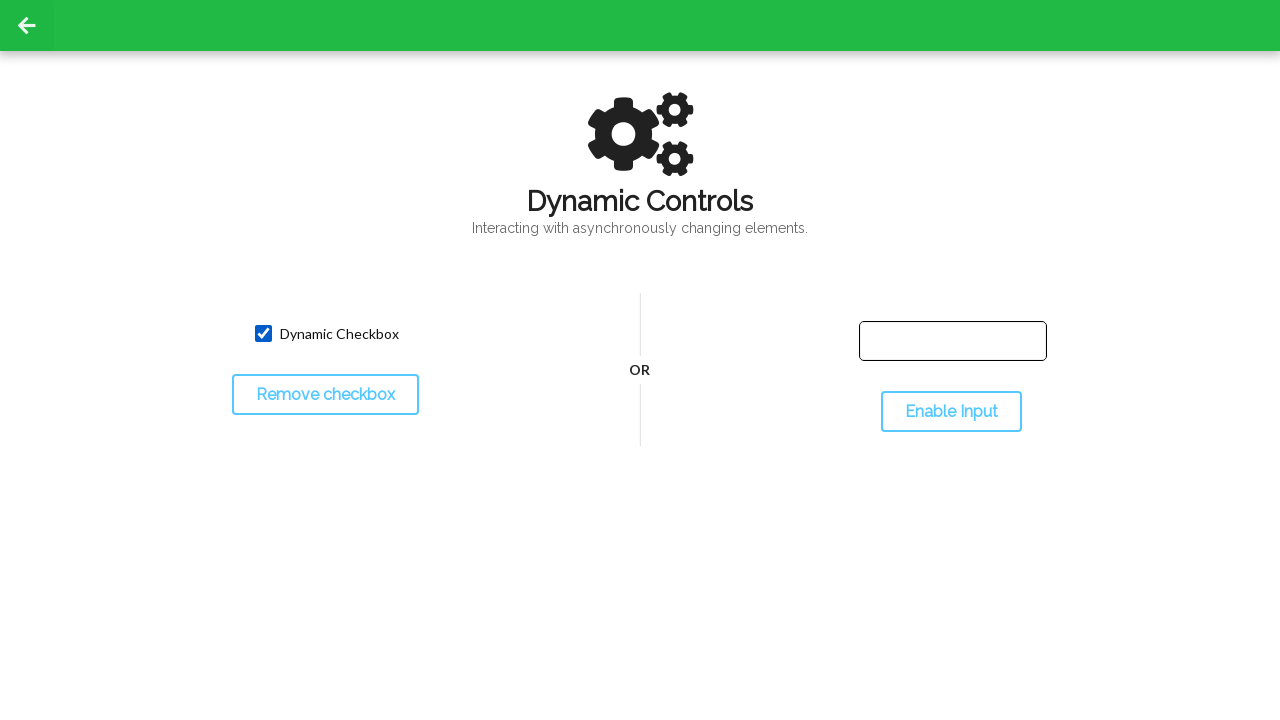

Clicked checkbox again to deselect it at (263, 334) on input[name='toggled']
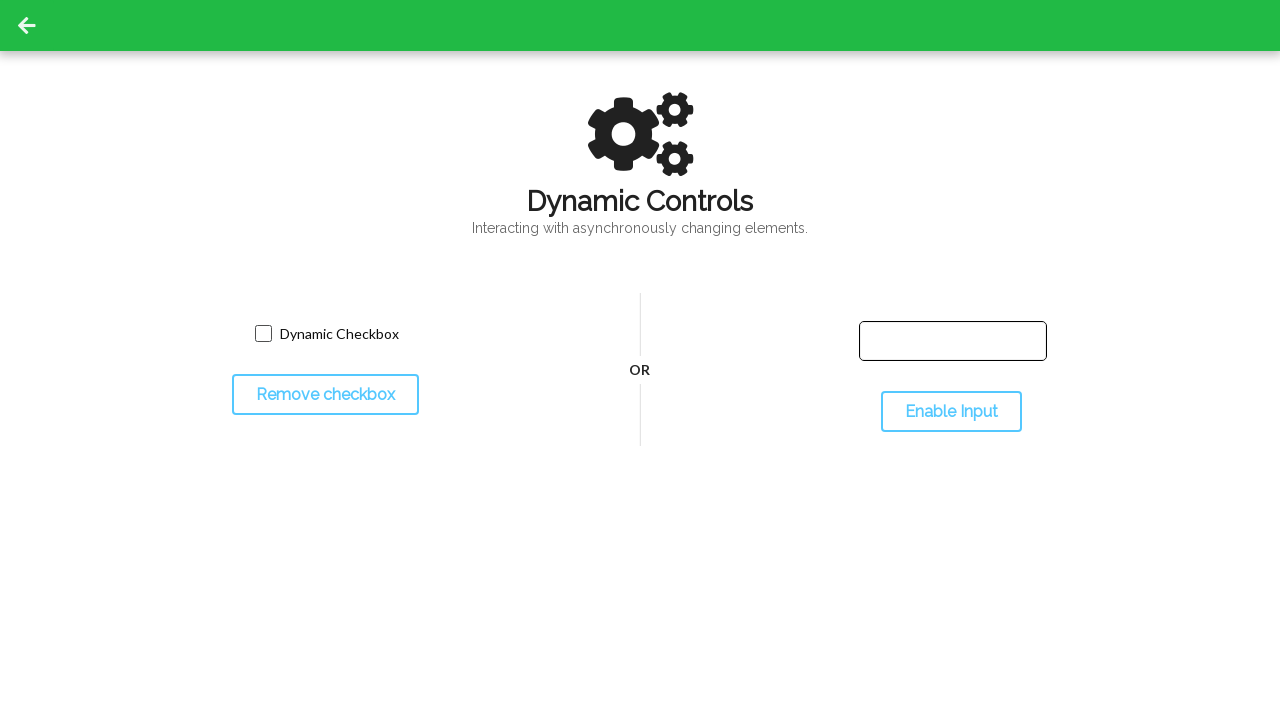

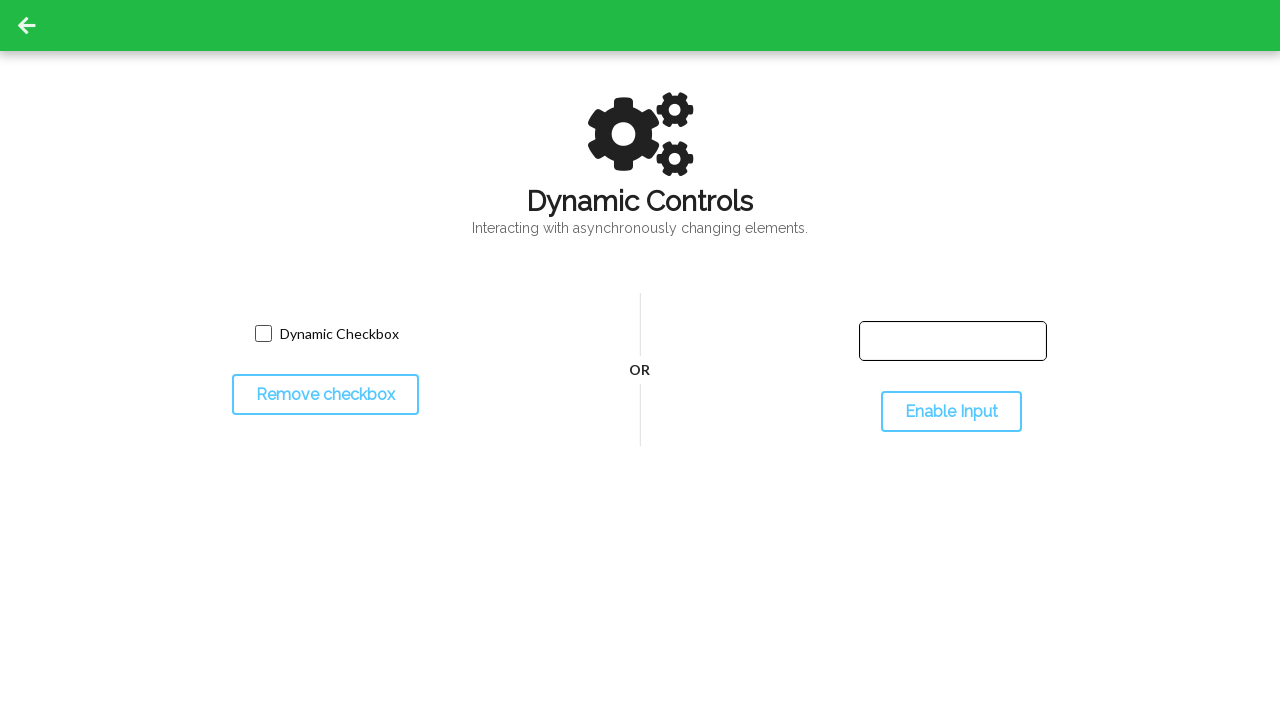